Tests that the complete all checkbox updates state when individual items are completed or cleared

Starting URL: https://demo.playwright.dev/todomvc

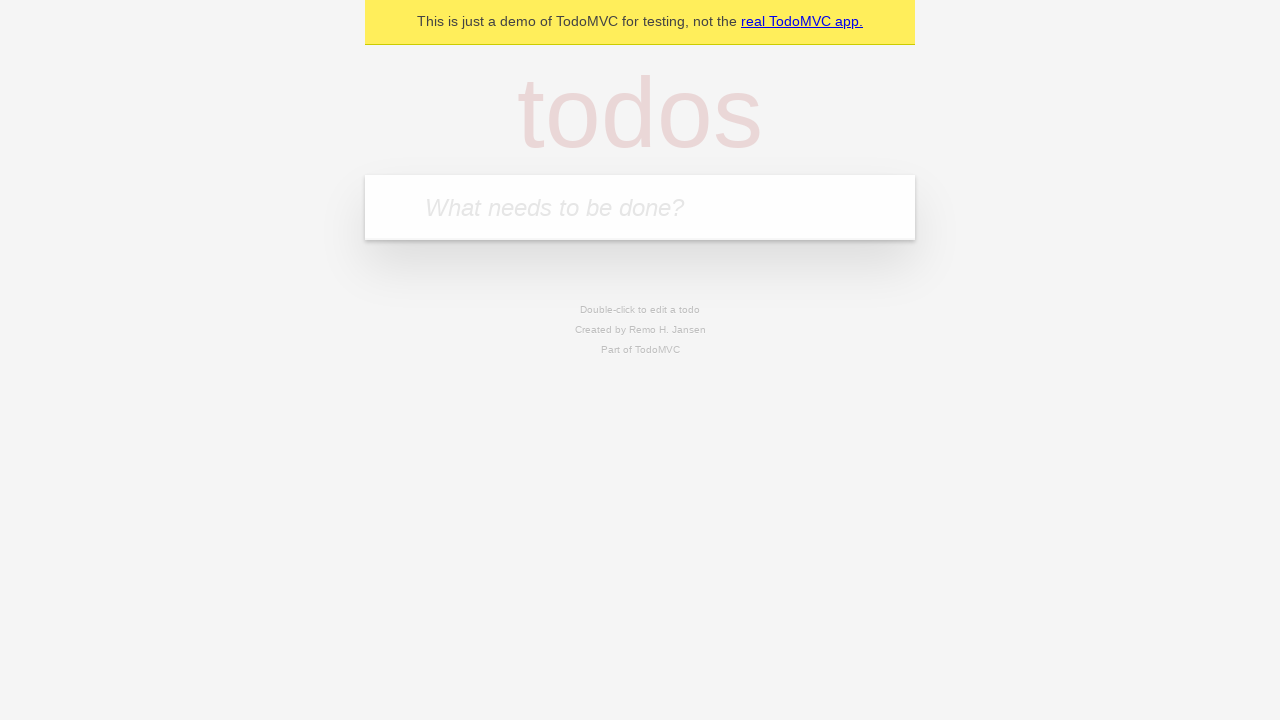

Filled first todo input with 'buy some cheese' on .new-todo
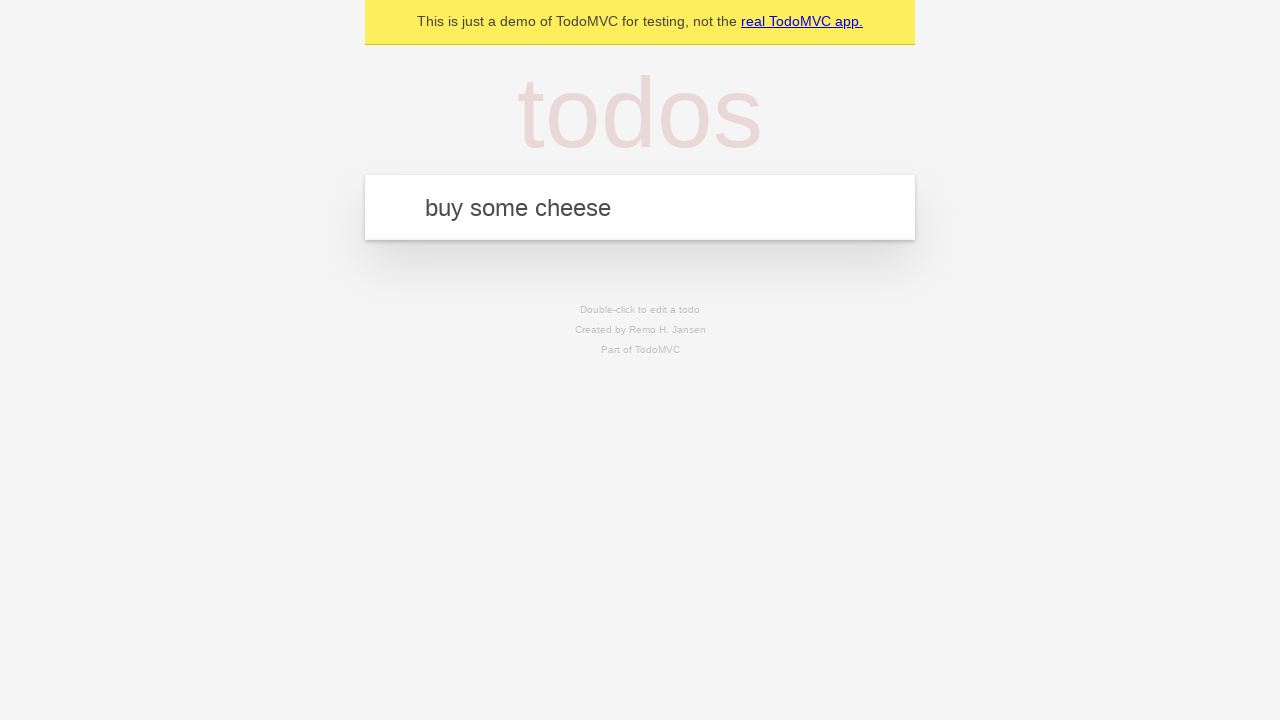

Pressed Enter to create first todo on .new-todo
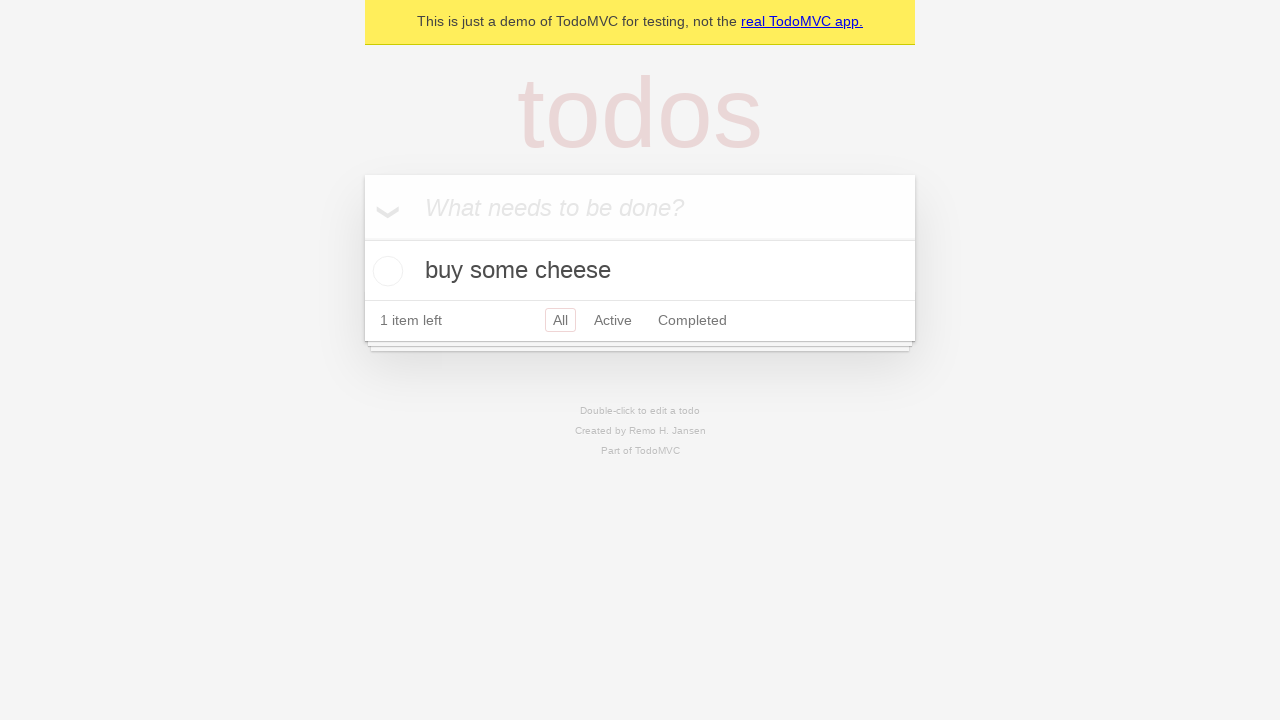

Filled second todo input with 'feed the cat' on .new-todo
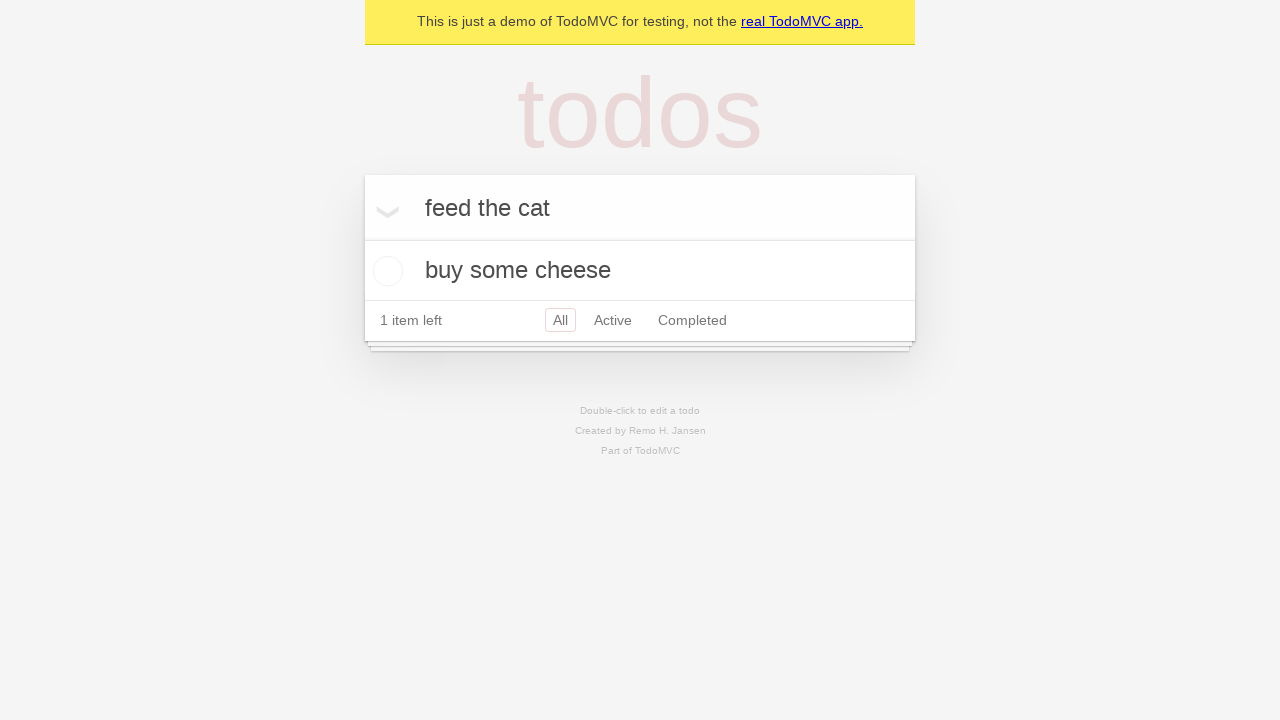

Pressed Enter to create second todo on .new-todo
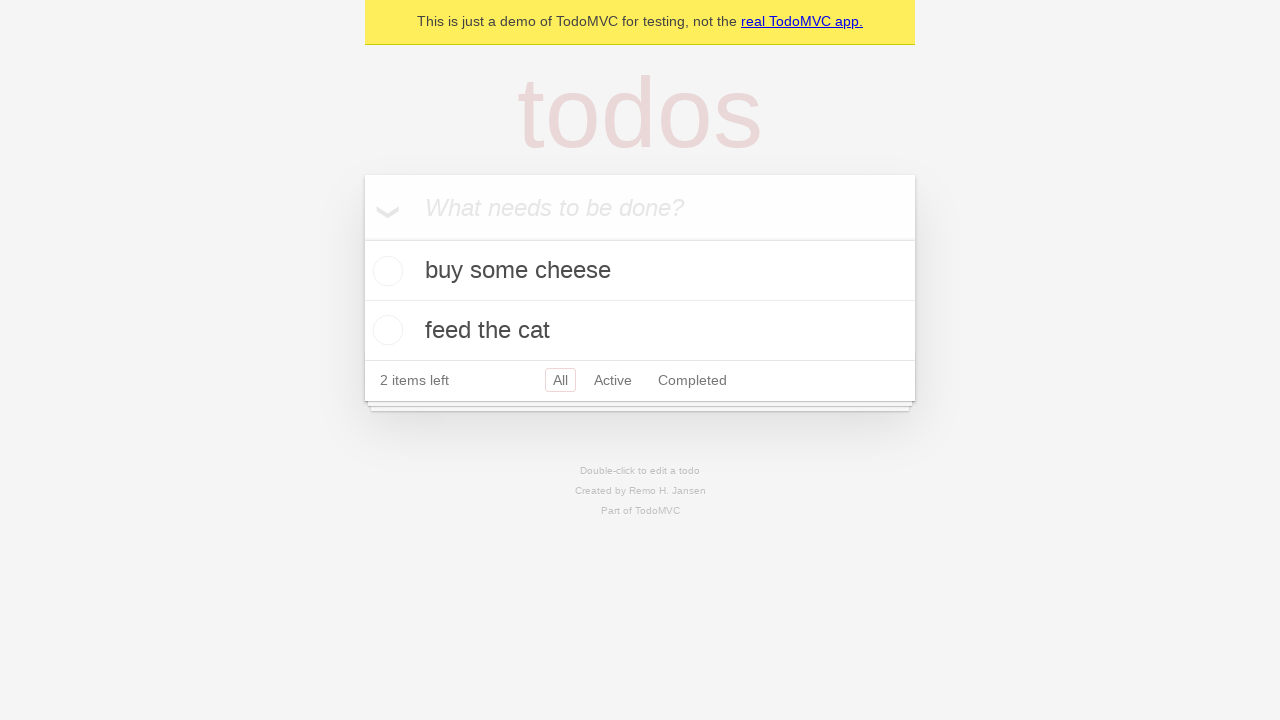

Filled third todo input with 'book a doctors appointment' on .new-todo
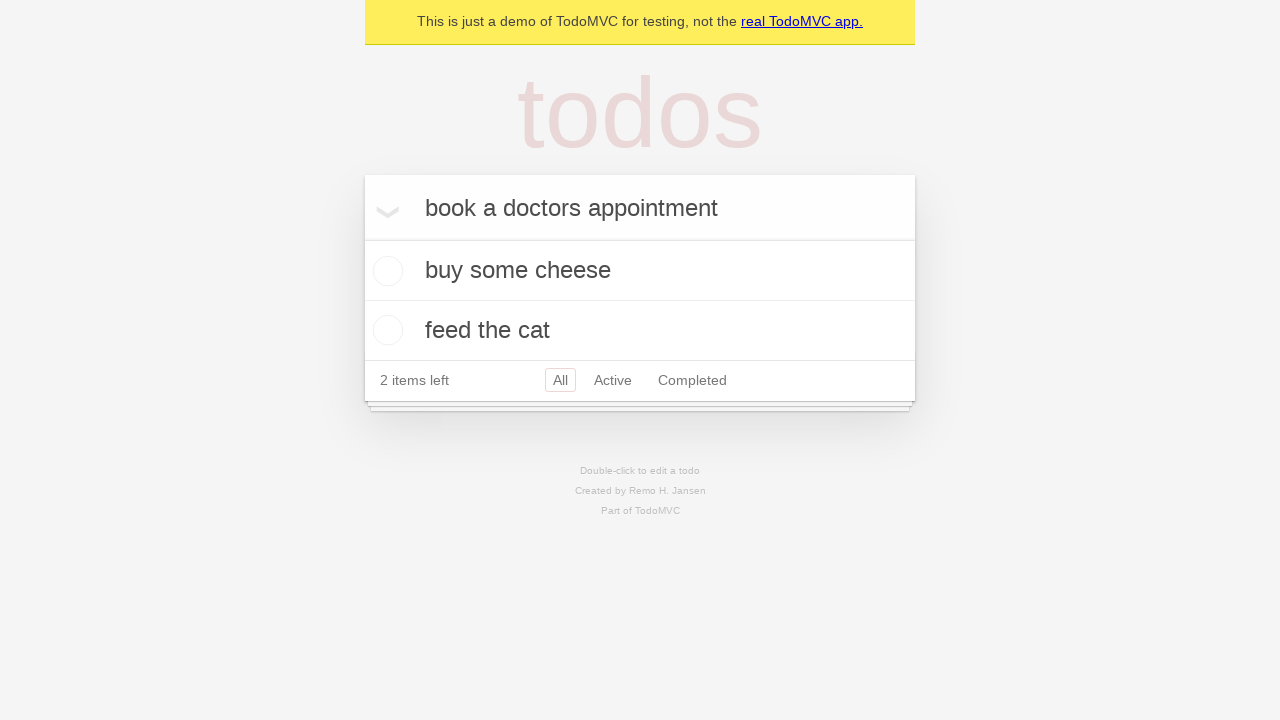

Pressed Enter to create third todo on .new-todo
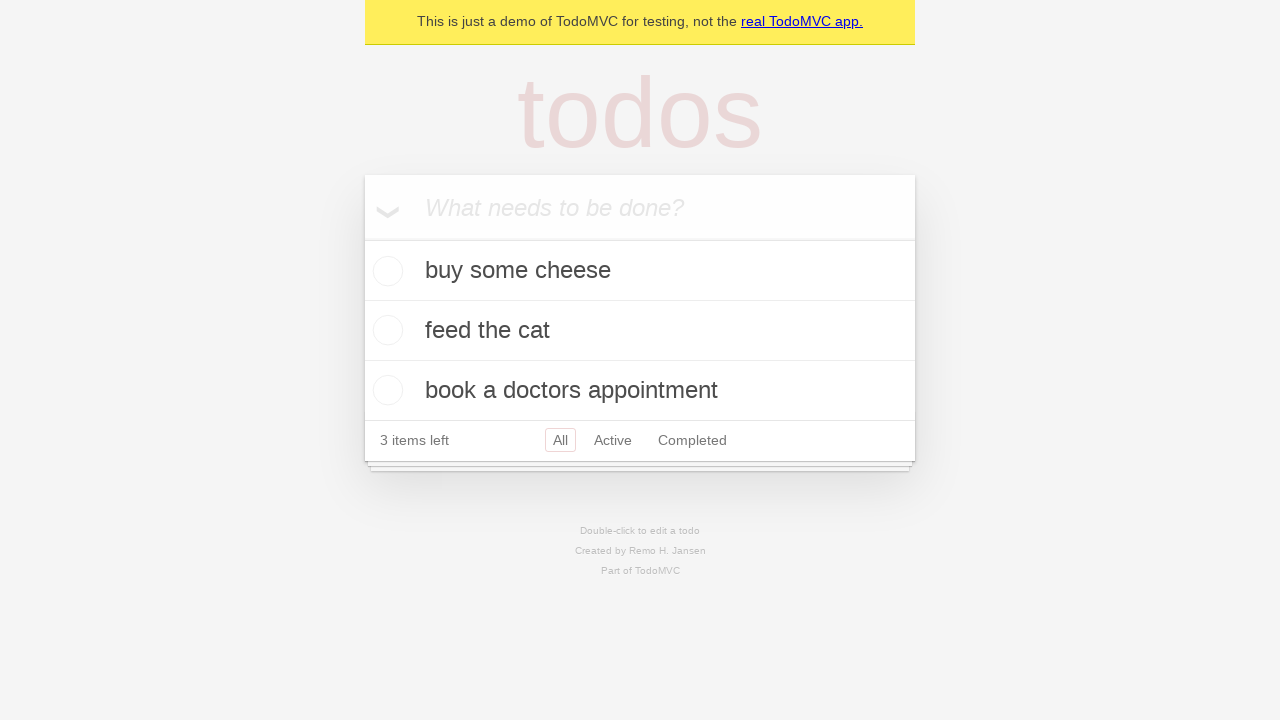

Waited for all three todos to load
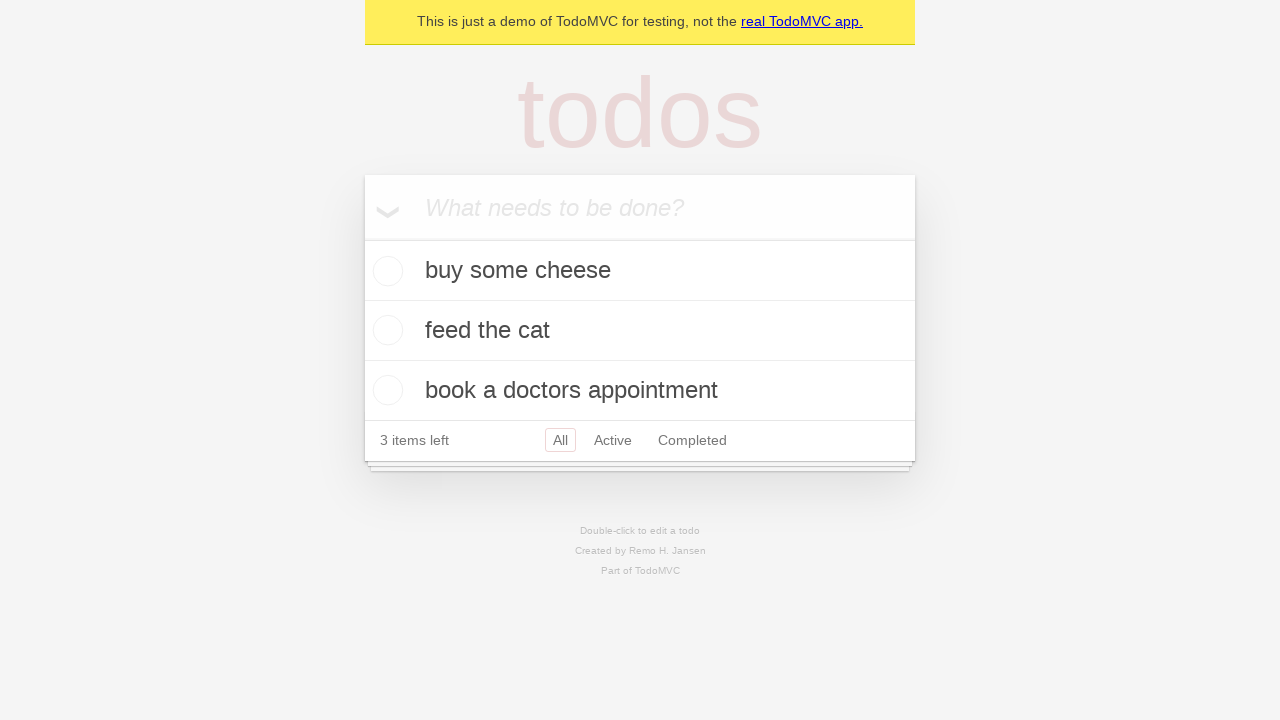

Clicked toggle-all checkbox to mark all todos complete at (362, 238) on .toggle-all
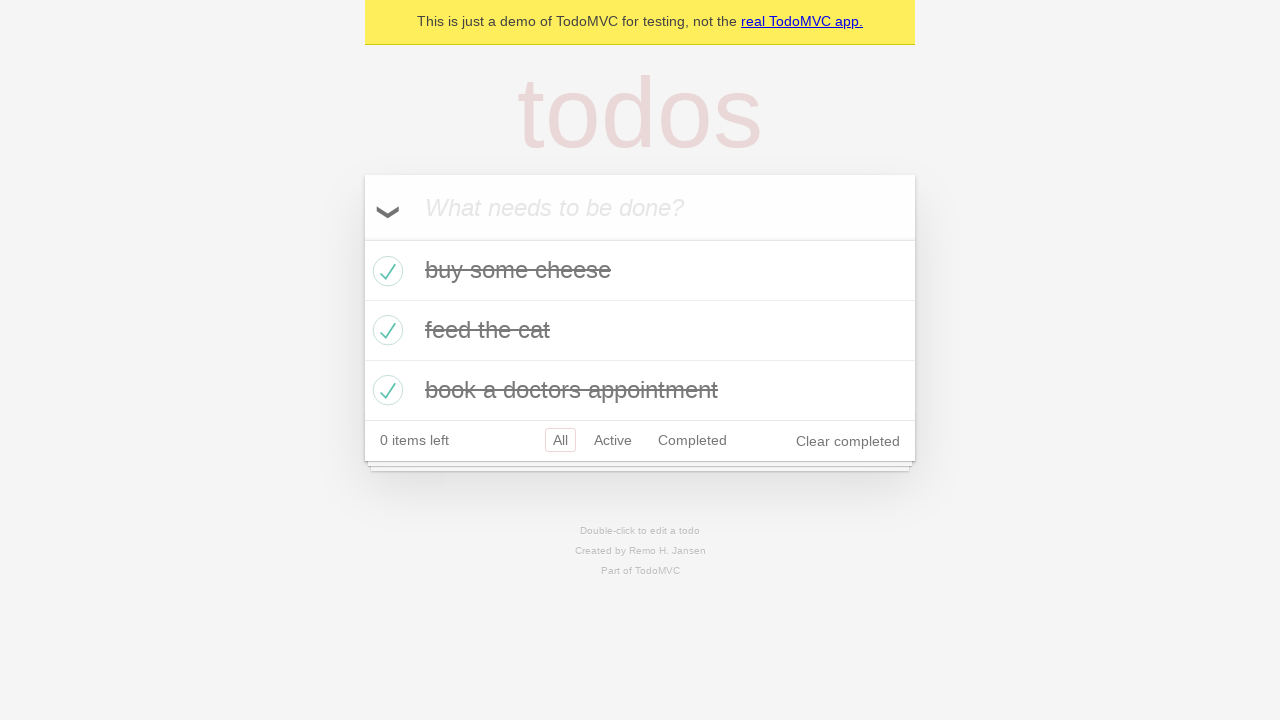

Unchecked first todo, marking it incomplete at (385, 271) on .todo-list li >> nth=0 >> .toggle
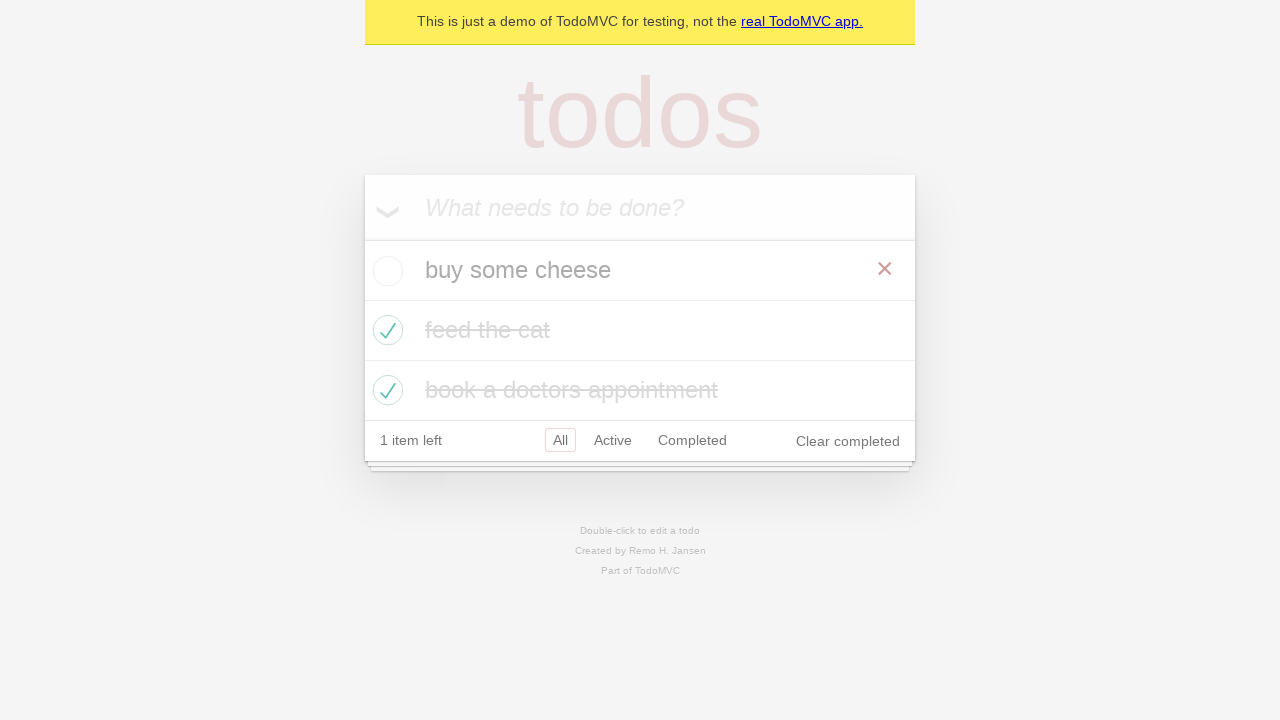

Checked first todo again to mark it complete at (385, 271) on .todo-list li >> nth=0 >> .toggle
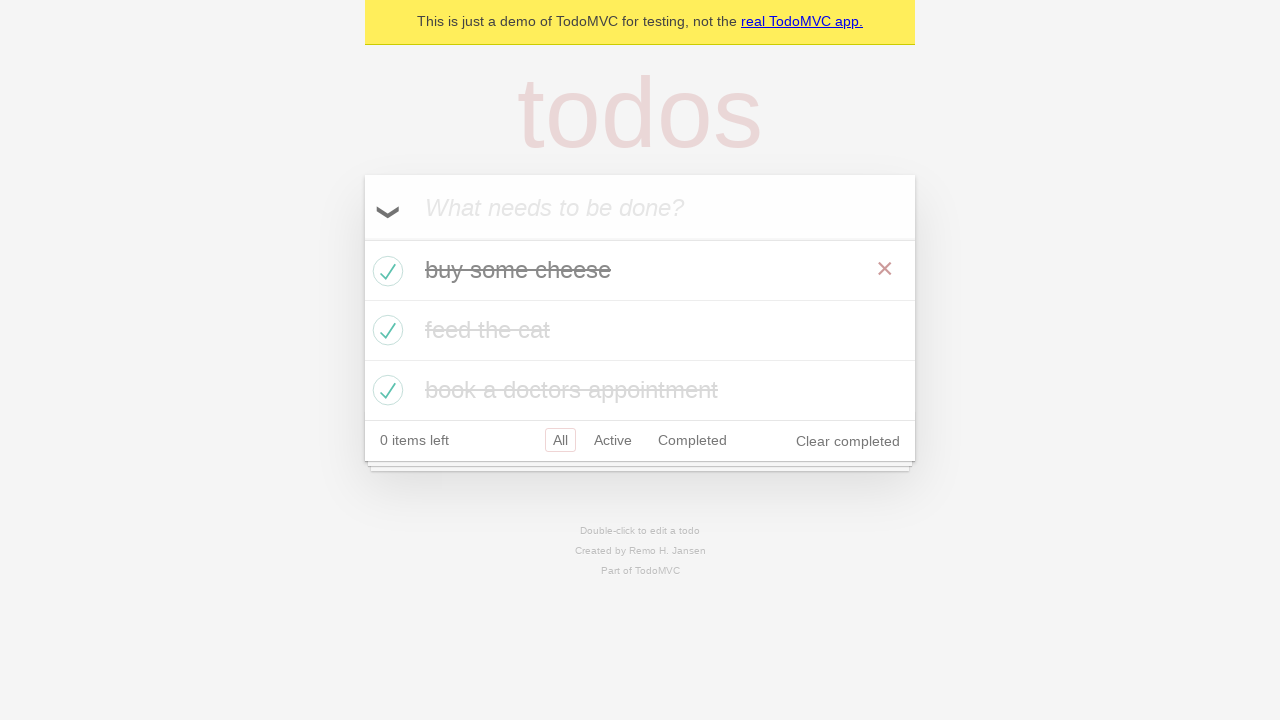

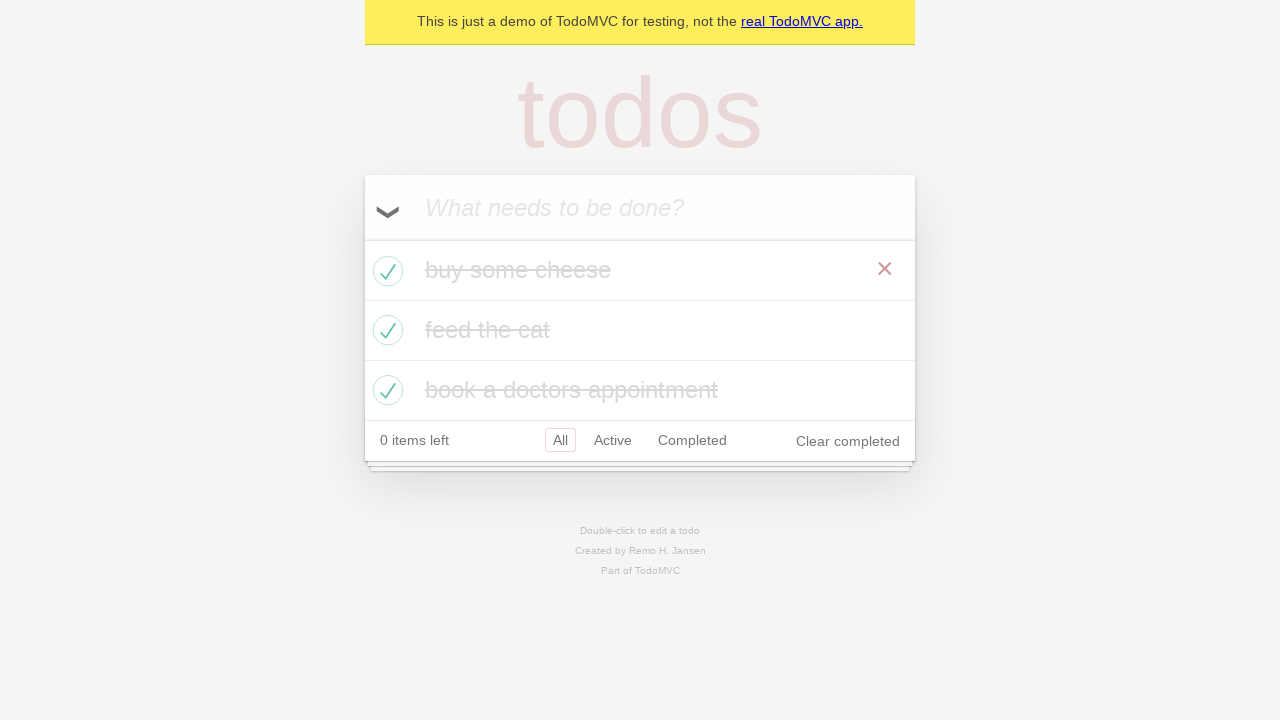